Tests Last Name field validation with lowercase and numbers greater than 50

Starting URL: https://buggy.justtestit.org/register

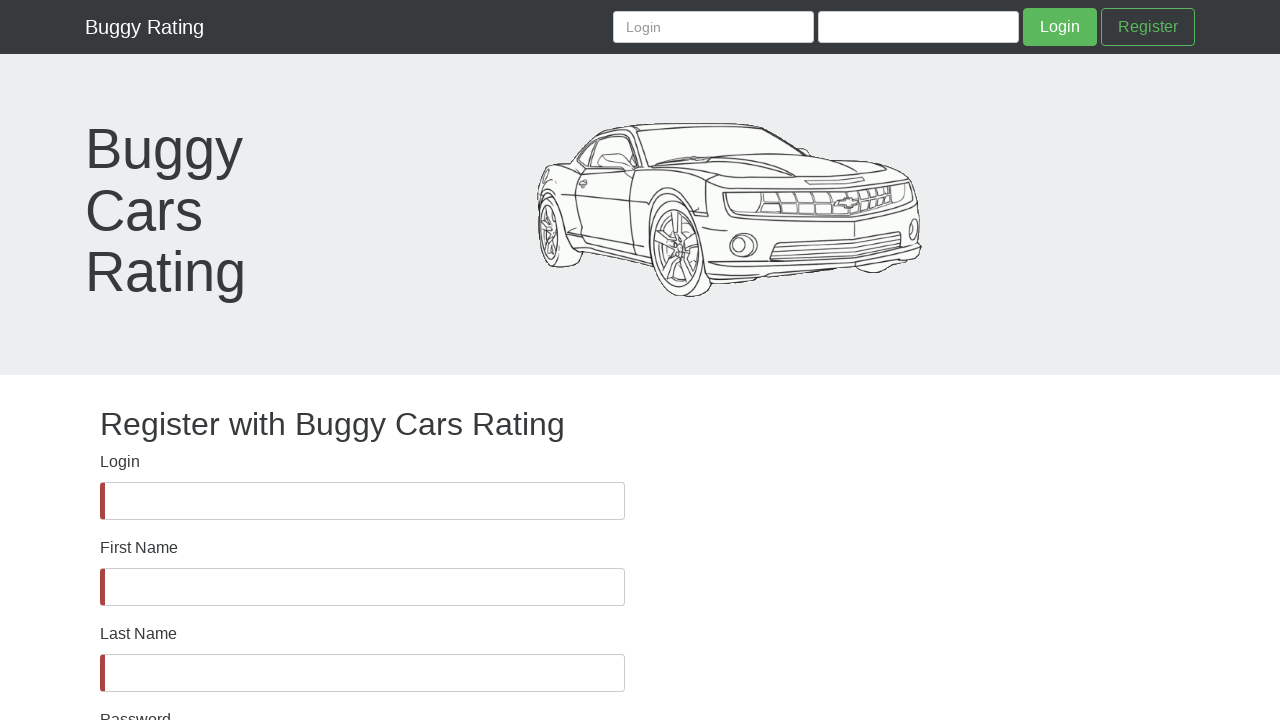

Waited for lastName field to be visible
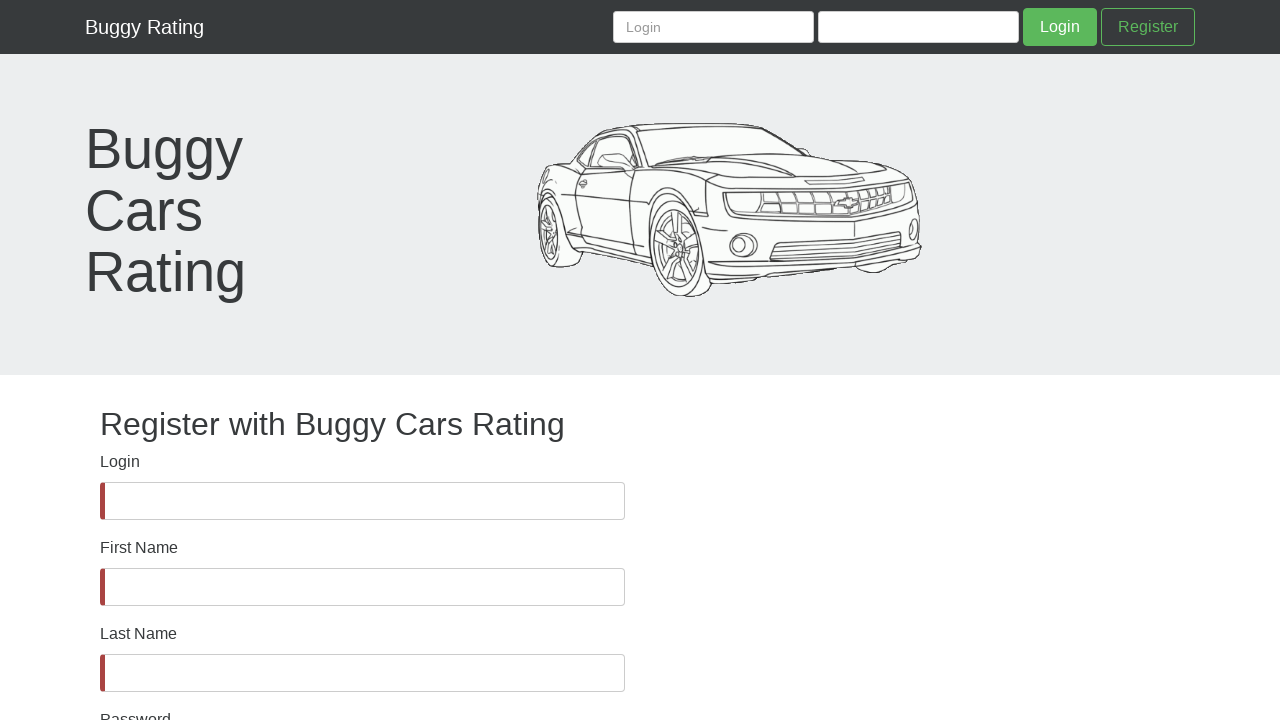

Filled lastName field with lowercase letters and numbers greater than 50 characters on #lastName
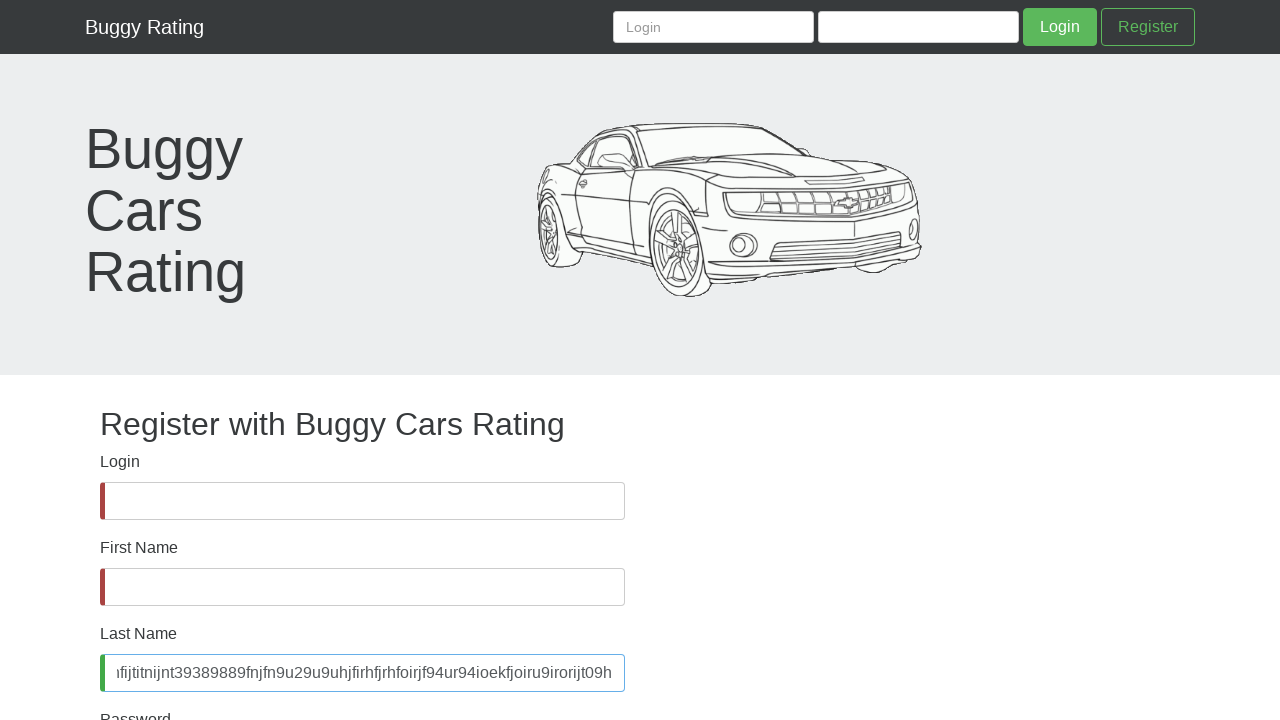

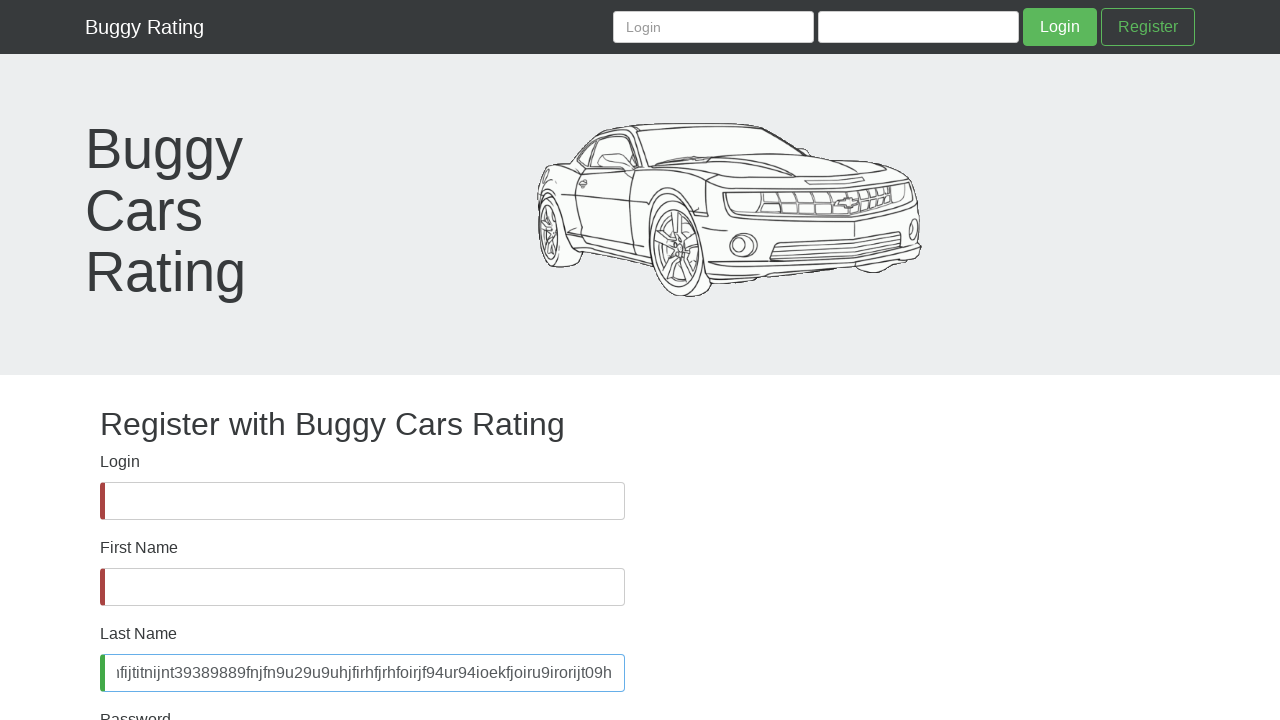